Navigates to Chiyoda City Library website and verifies the library status information is displayed

Starting URL: https://www.library.chiyoda.tokyo.jp/

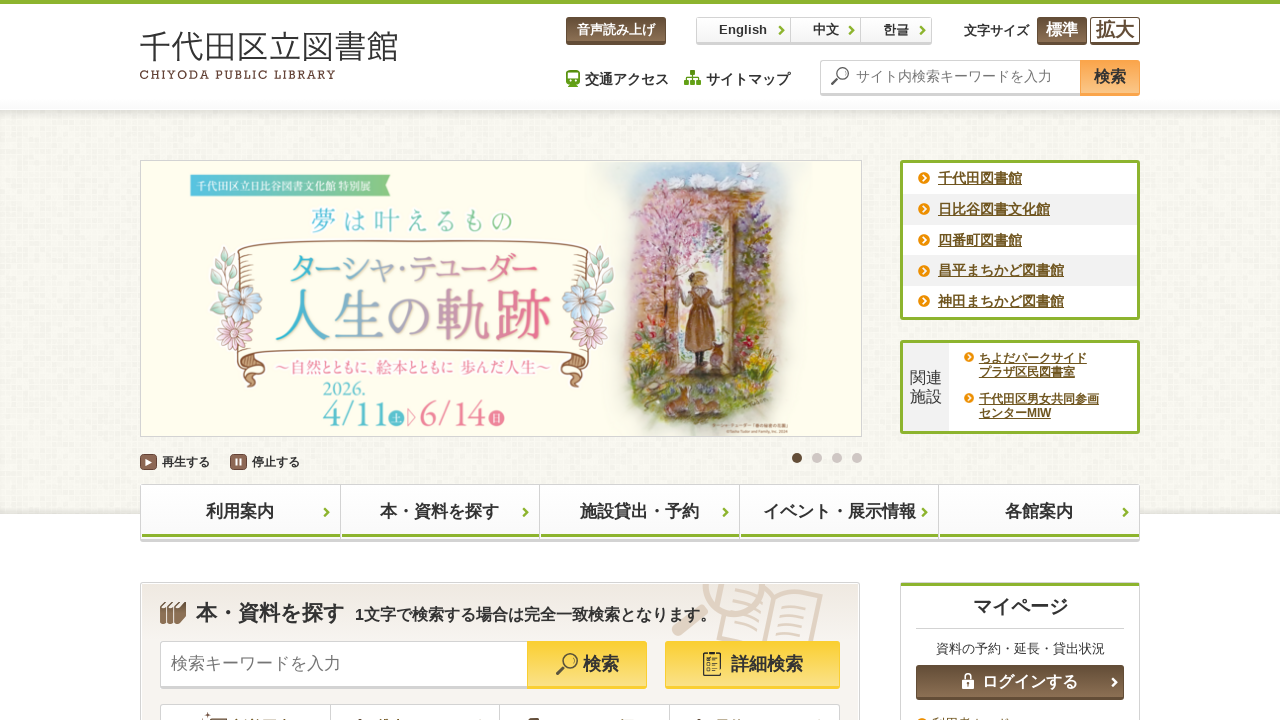

Library status element loaded and is visible
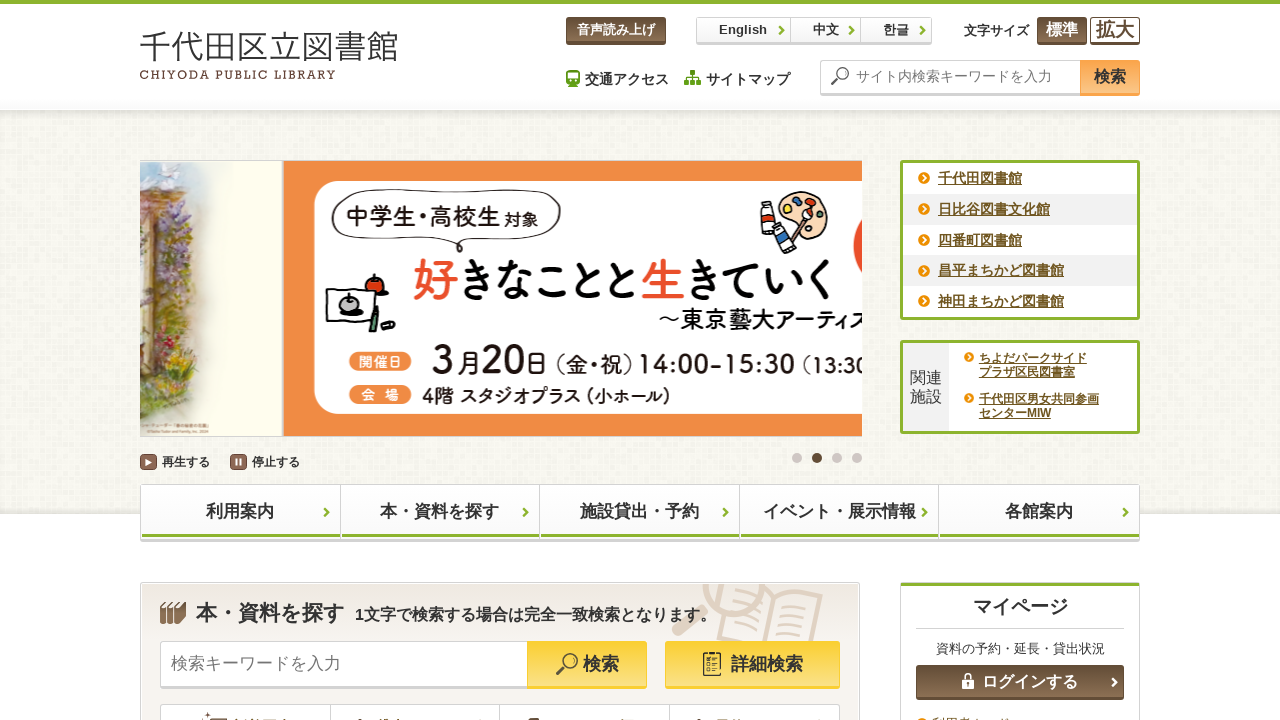

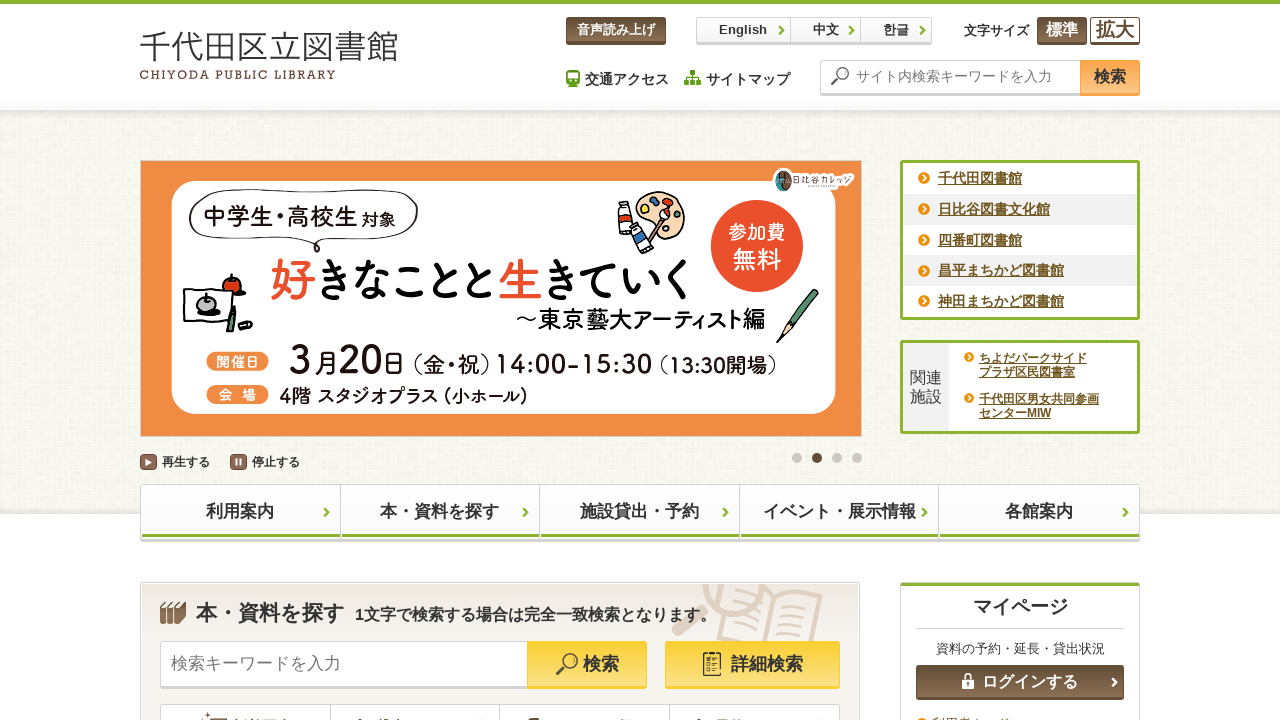